Navigates to the Demoblaze e-commerce demo site and waits for product listings to load on the homepage.

Starting URL: https://demoblaze.com/index.html

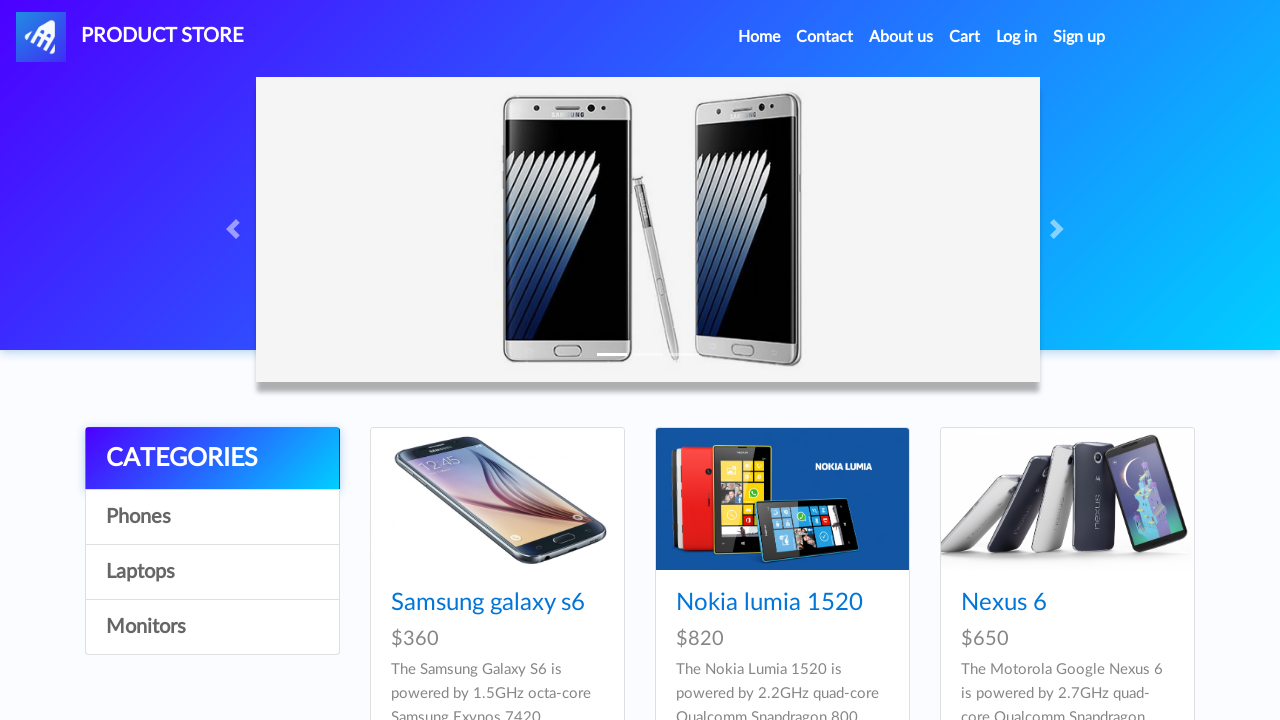

Waited for product listings to load on Demoblaze homepage
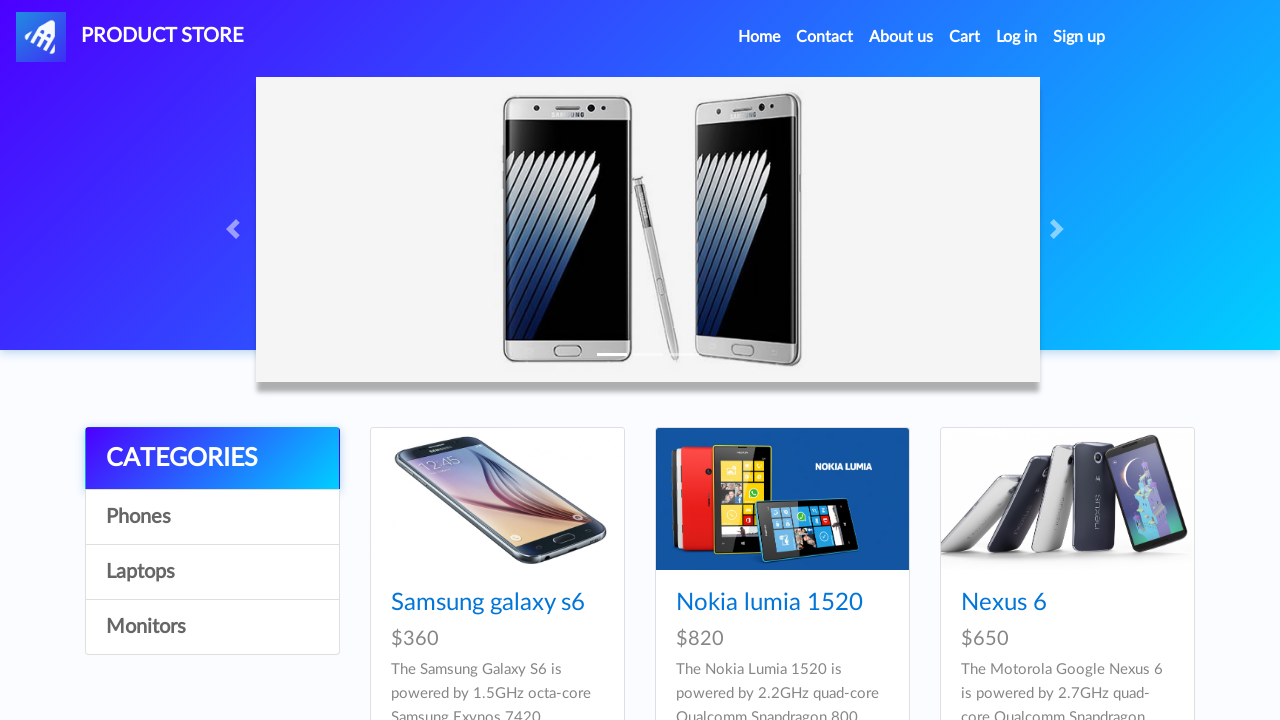

Located all product links in the product listings
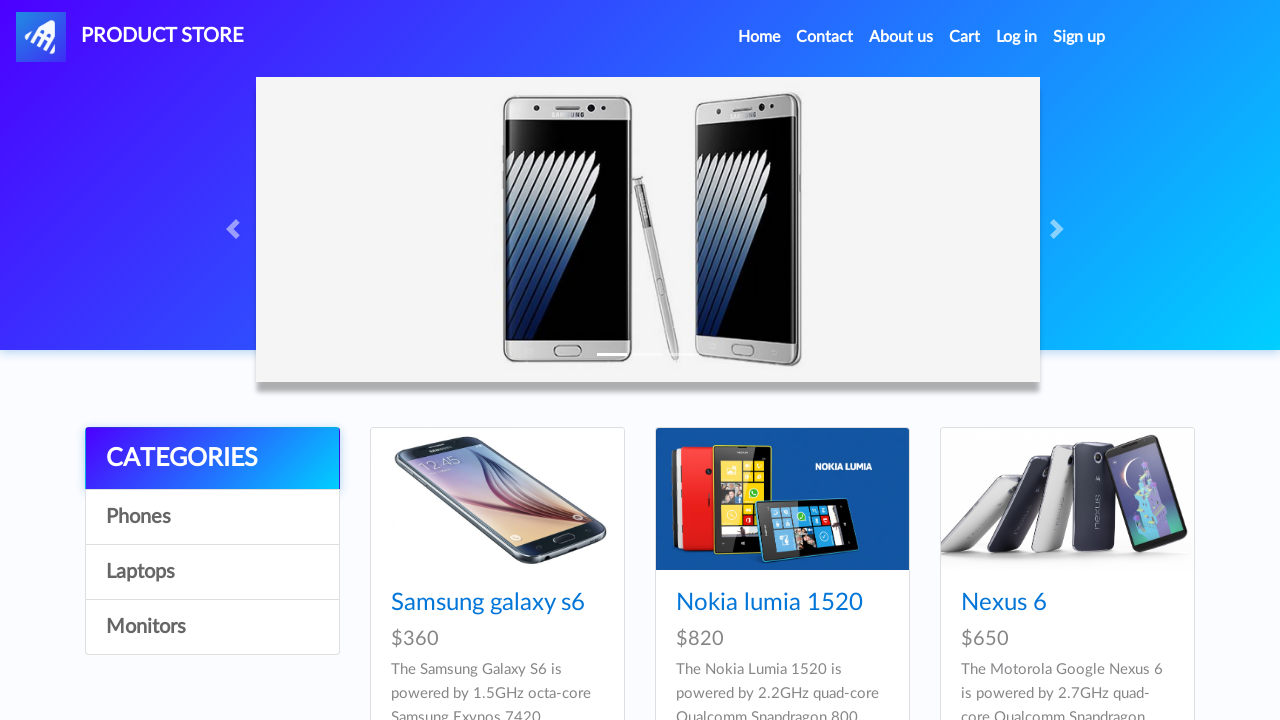

Verified first product is visible and loaded
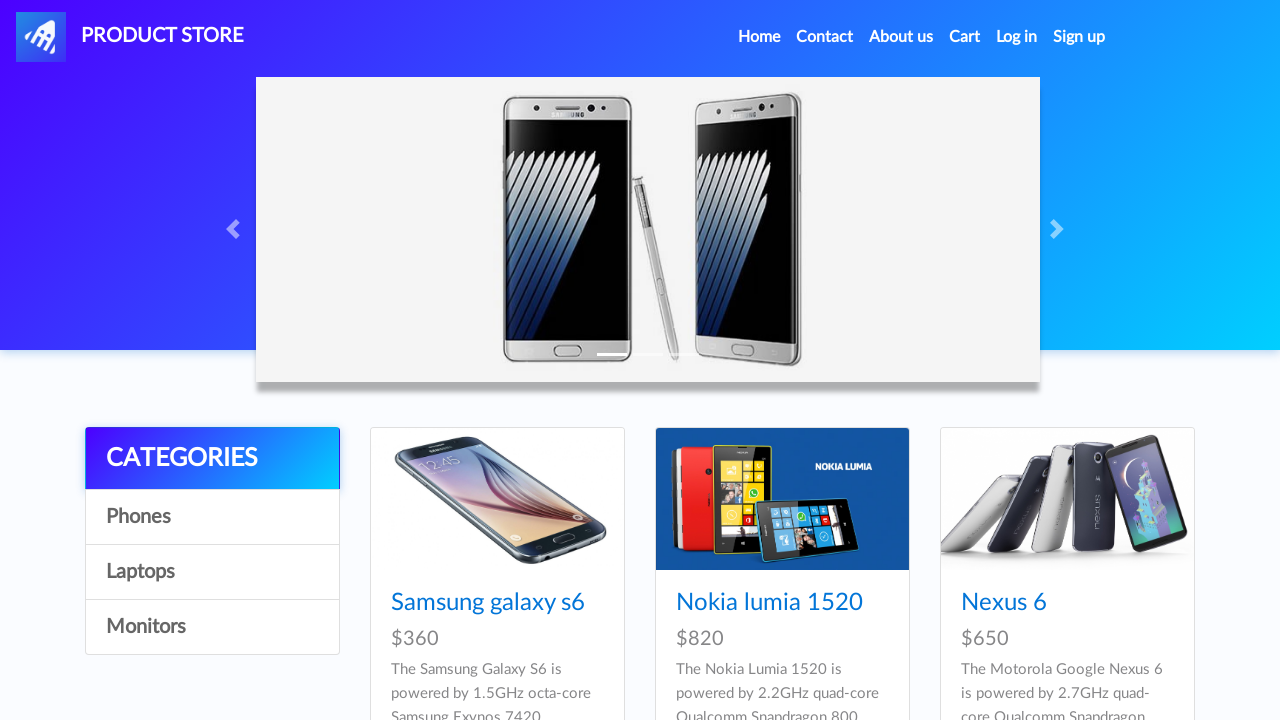

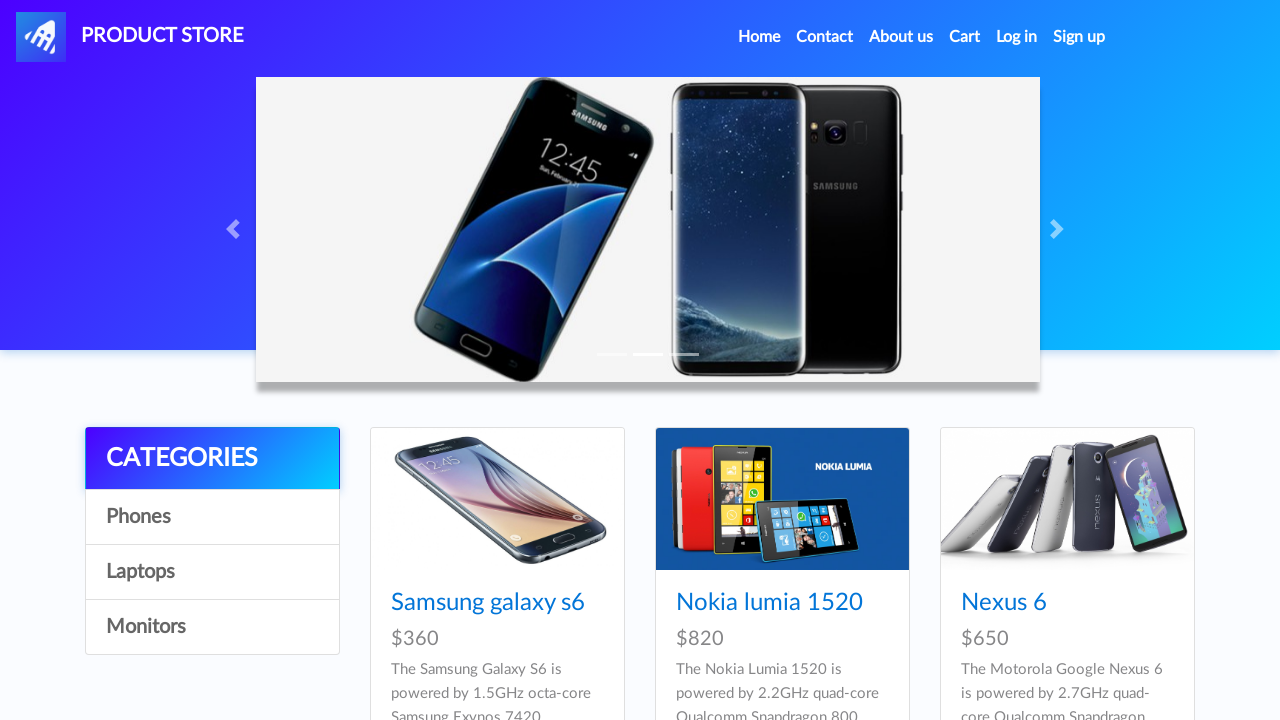